Tests drag and drop functionality using click-and-hold, move-to-element, and release actions within an iframe

Starting URL: https://jqueryui.com/droppable/

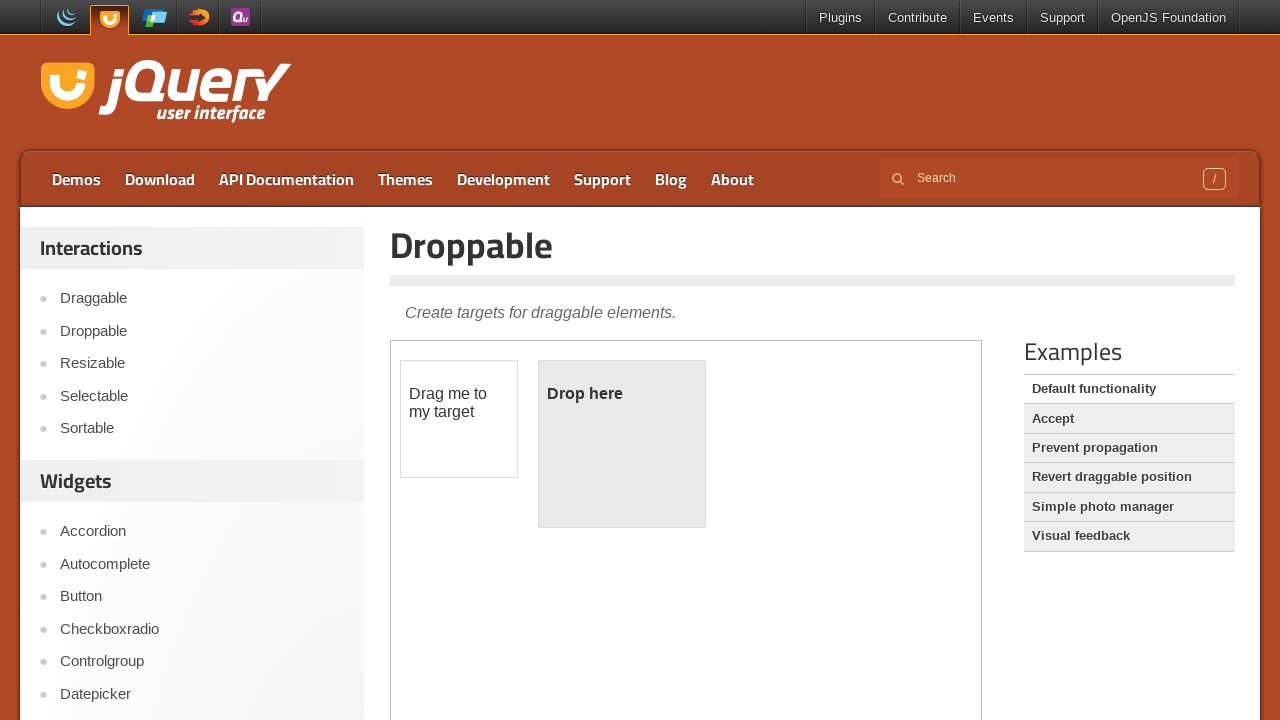

Located iframe containing drag and drop elements
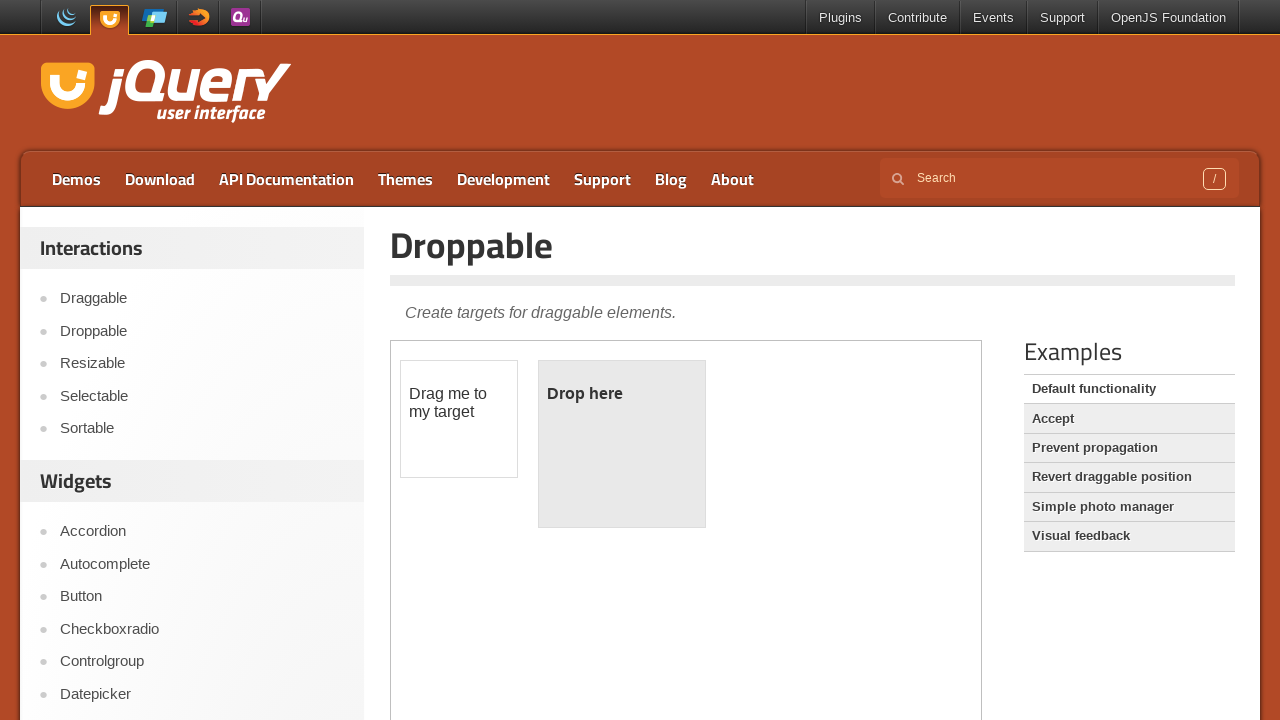

Located draggable element within iframe
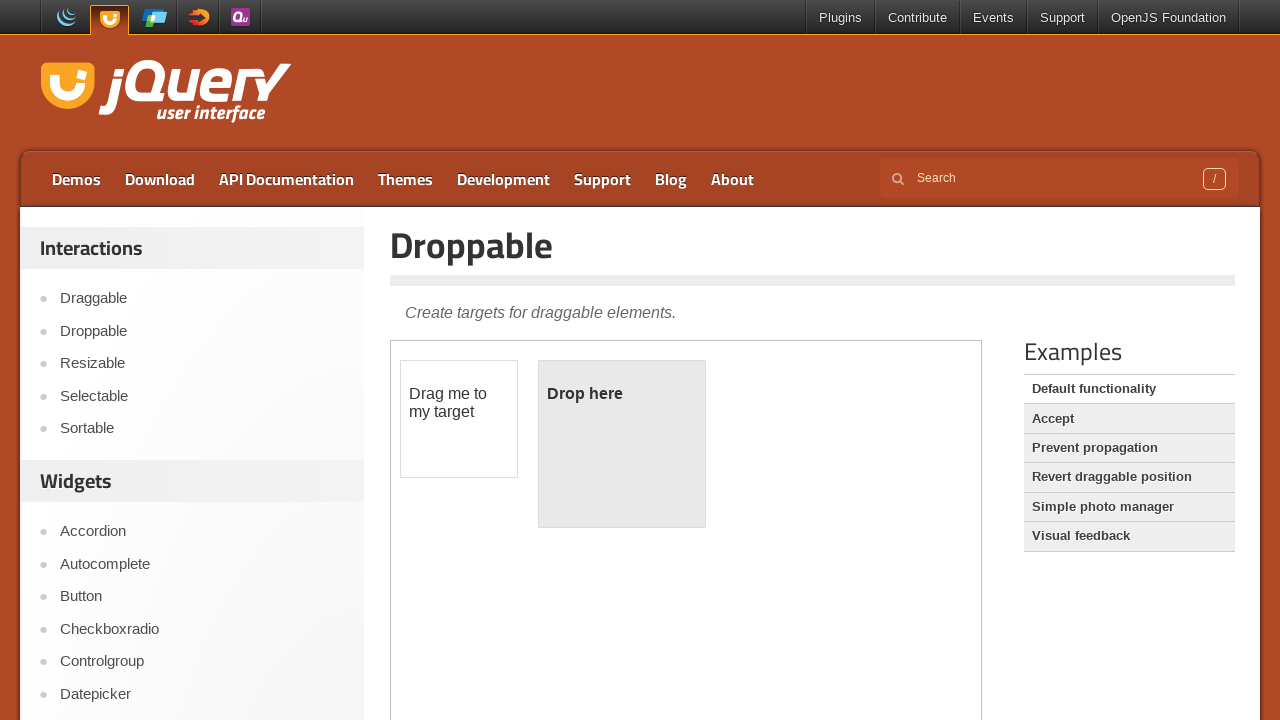

Located droppable element within iframe
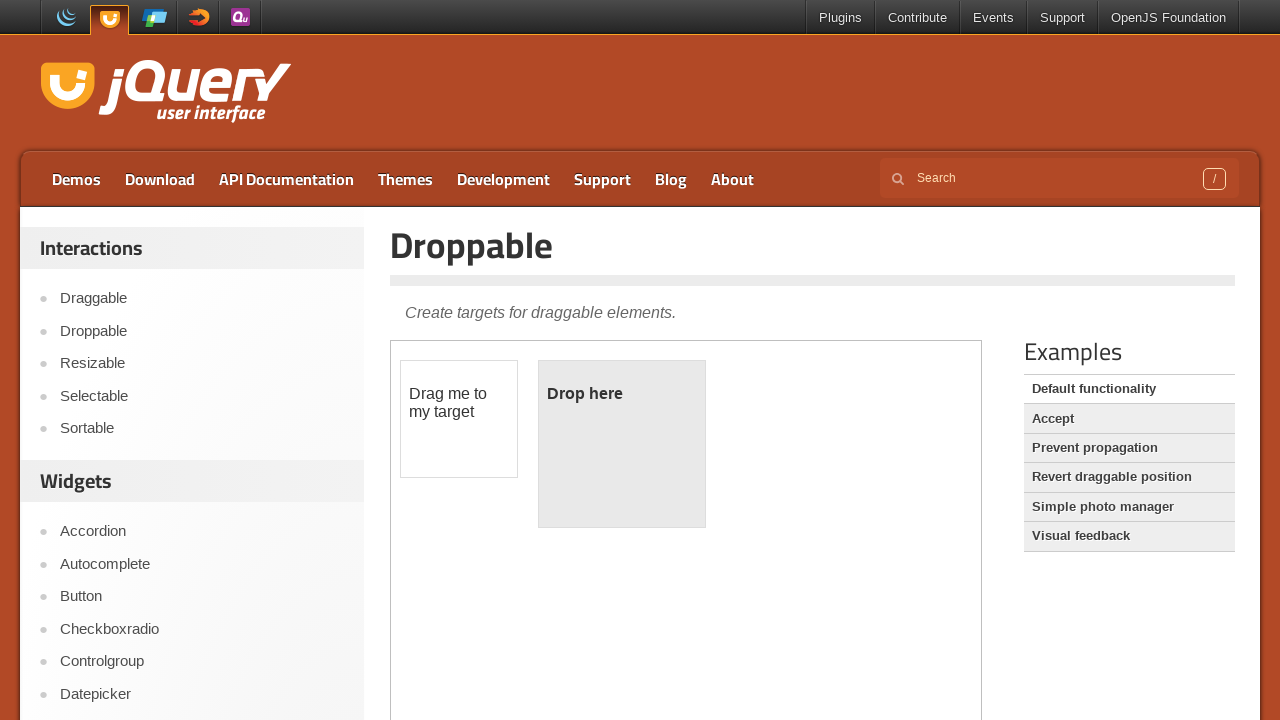

Performed drag and drop operation from draggable to droppable element at (622, 444)
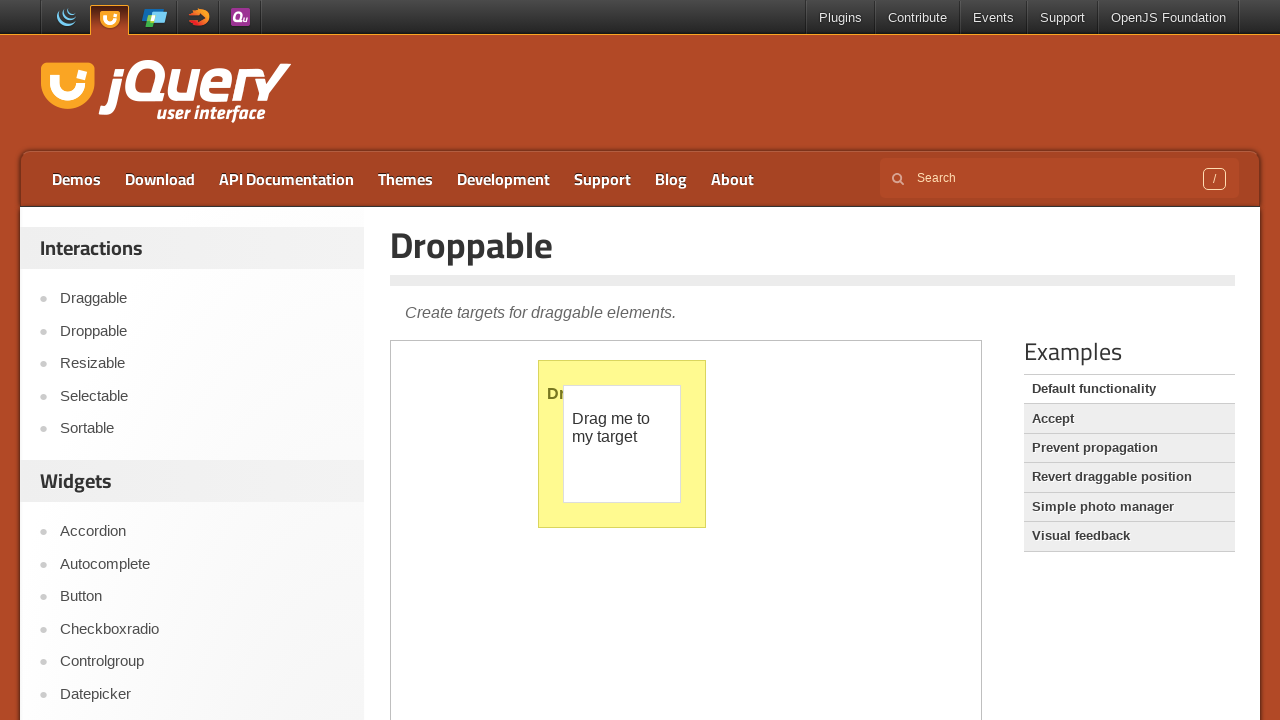

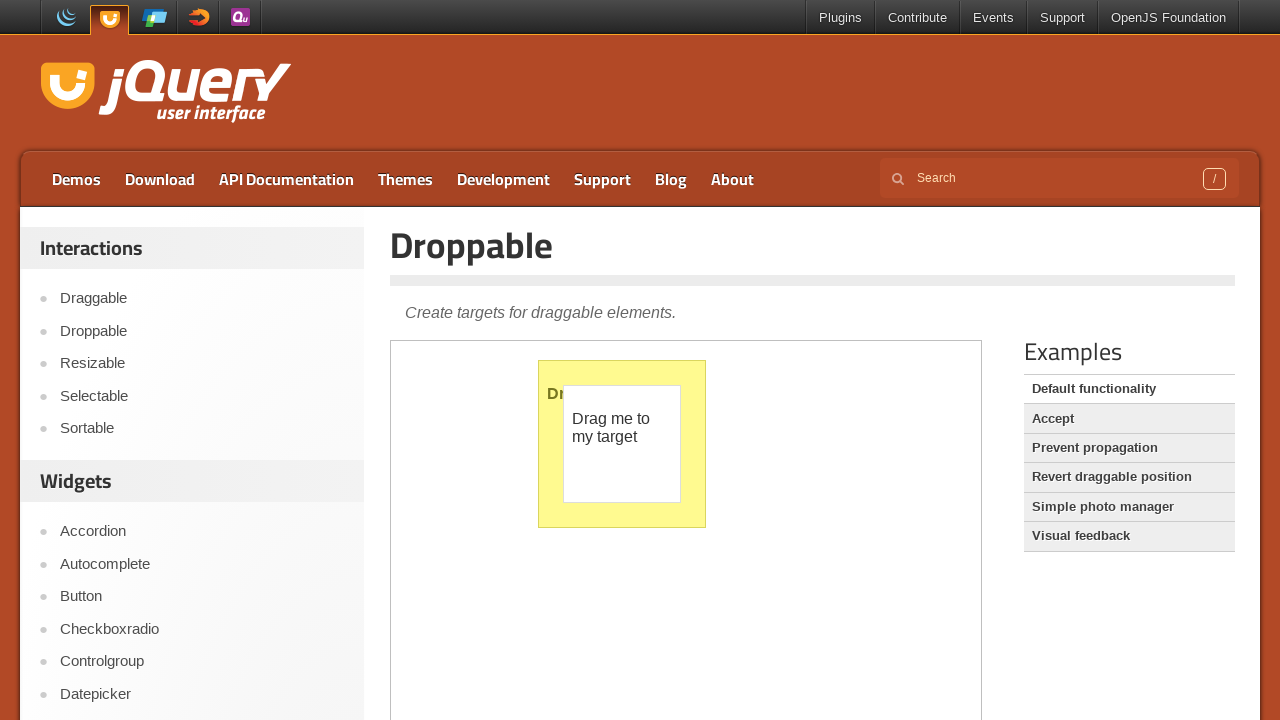